Tests the jQuery UI progress bar demo by clicking the download button, waiting for the progress to complete, and then clicking a secondary button.

Starting URL: https://jqueryui.com/resources/demos/progressbar/download.html

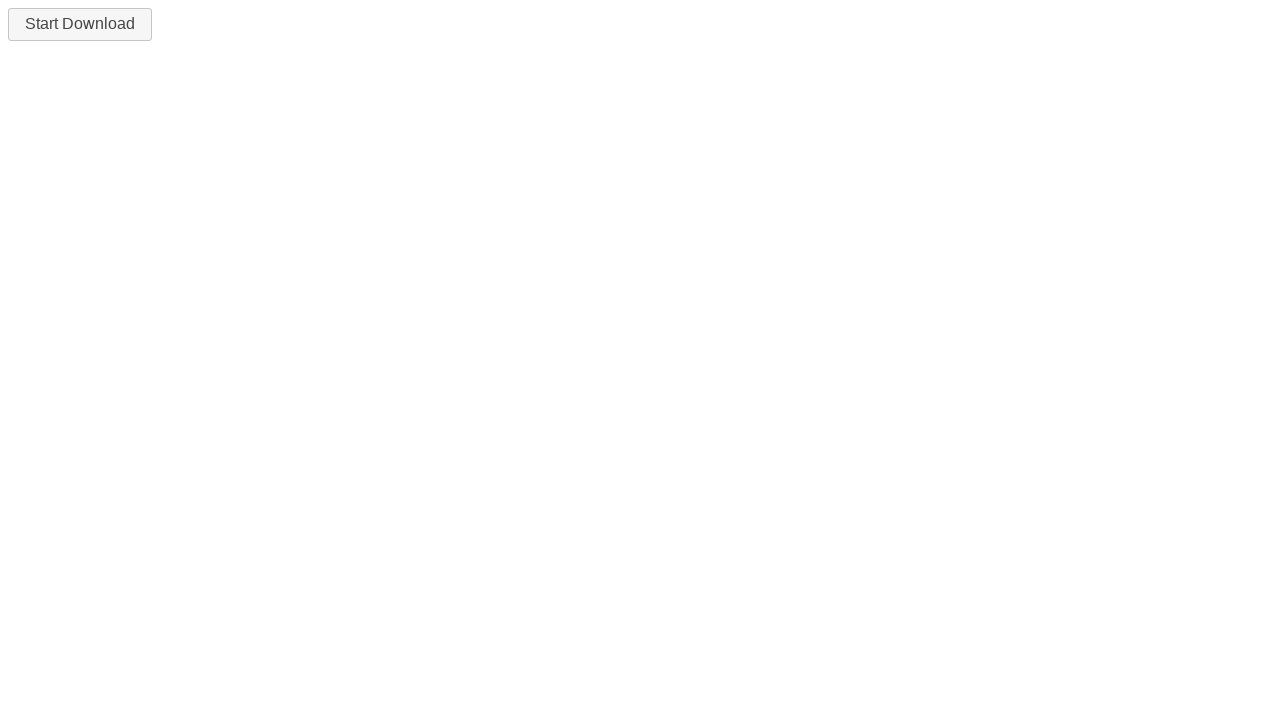

Clicked the download button to start the progress bar at (80, 24) on #downloadButton
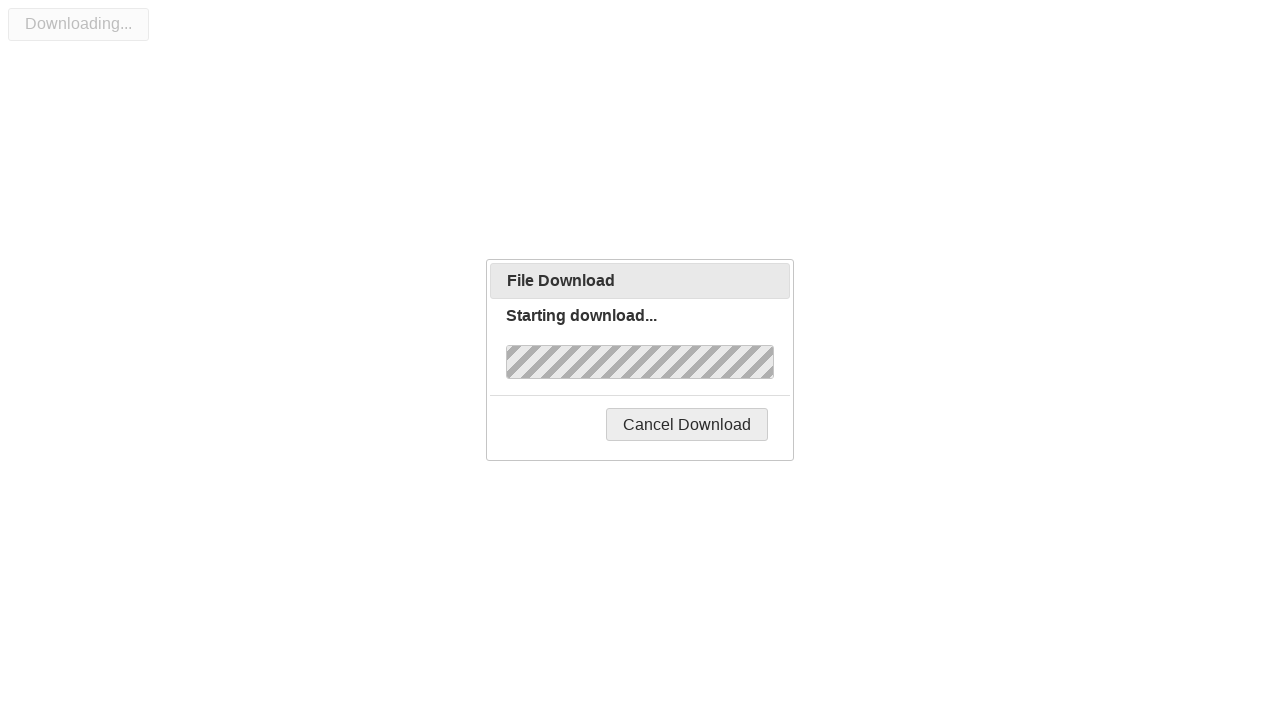

Progress bar completed and 'Complete!' text appeared
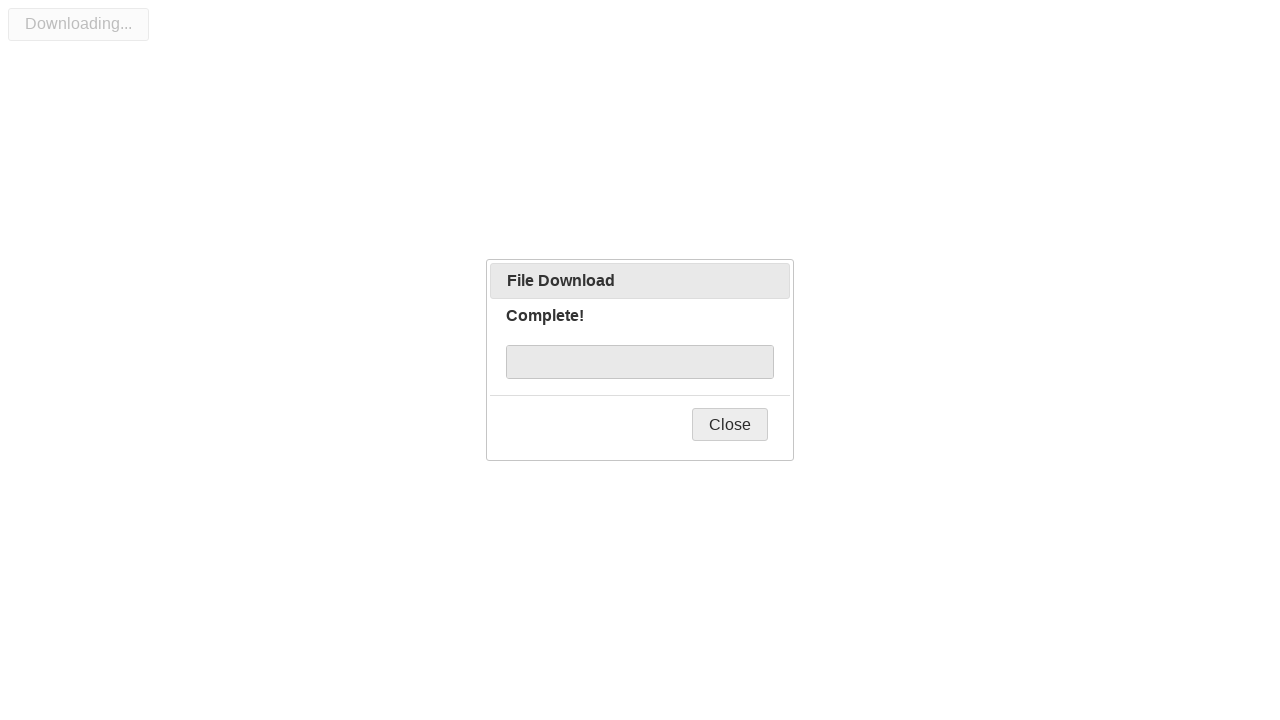

Clicked the secondary button (third ui-button element) at (730, 425) on button.ui-button >> nth=2
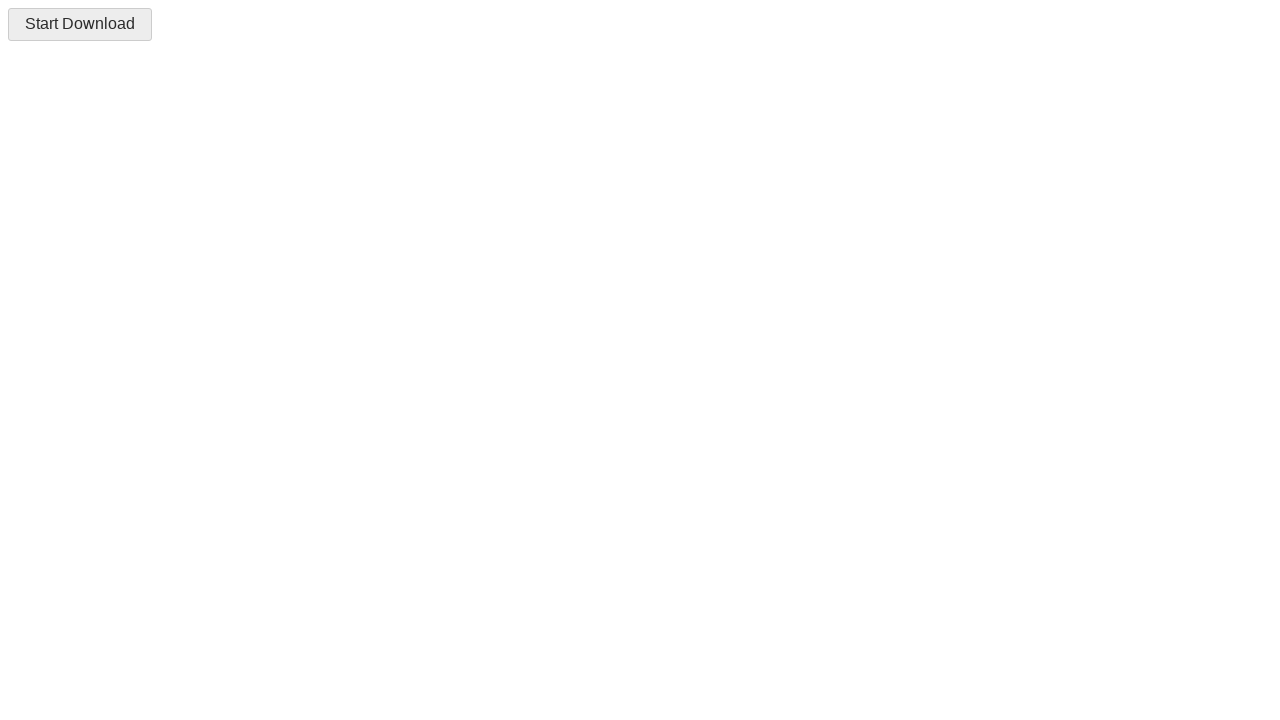

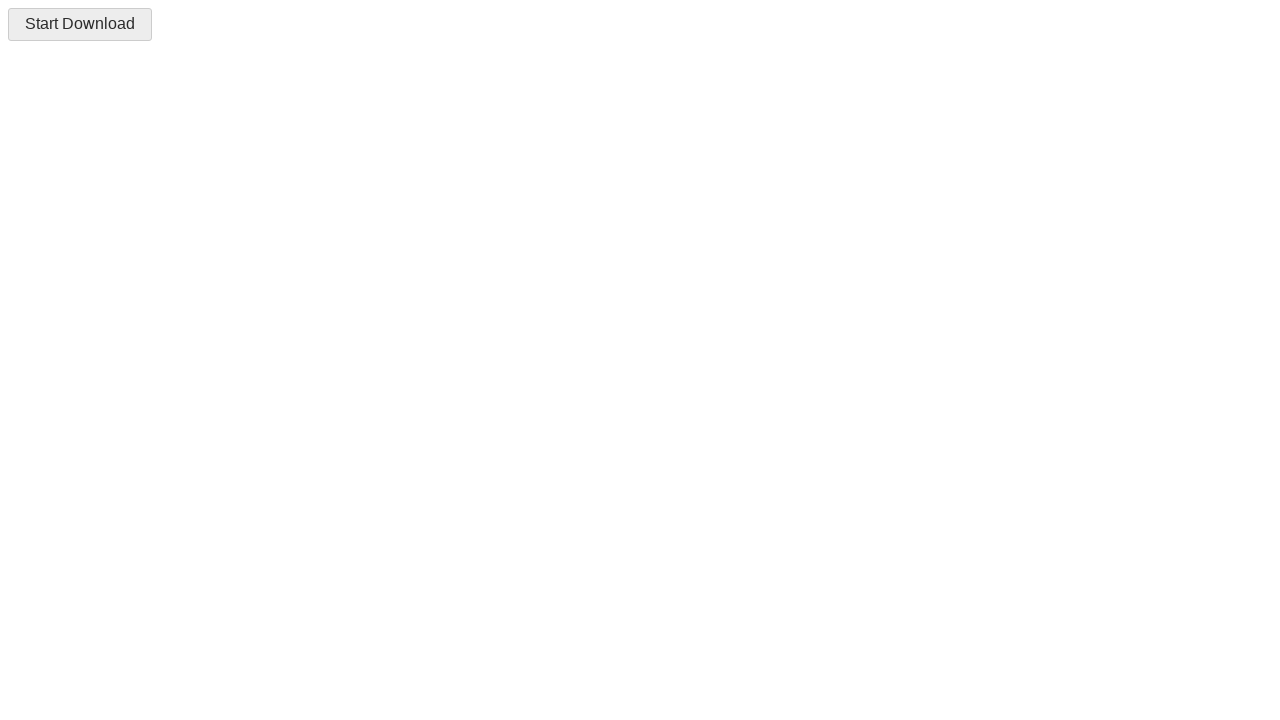